Tests that clicking Clear completed removes completed items from the list

Starting URL: https://demo.playwright.dev/todomvc

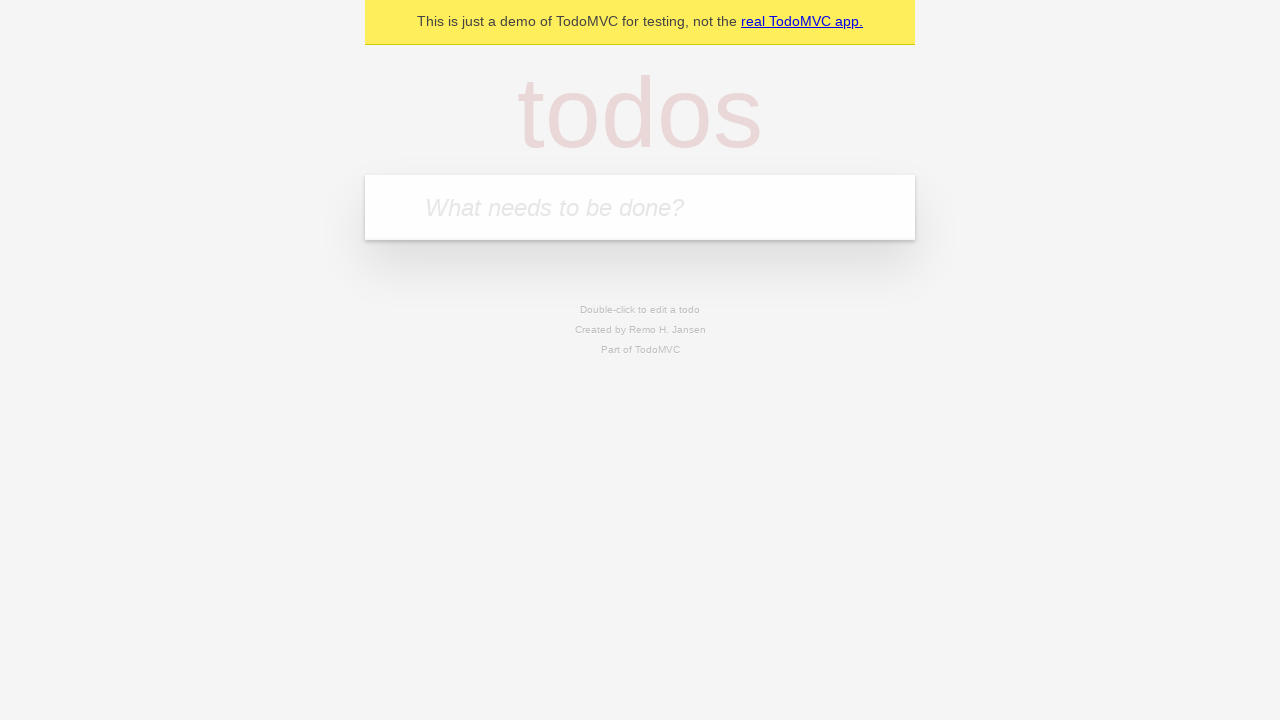

Filled todo input with 'buy some cheese' on internal:attr=[placeholder="What needs to be done?"i]
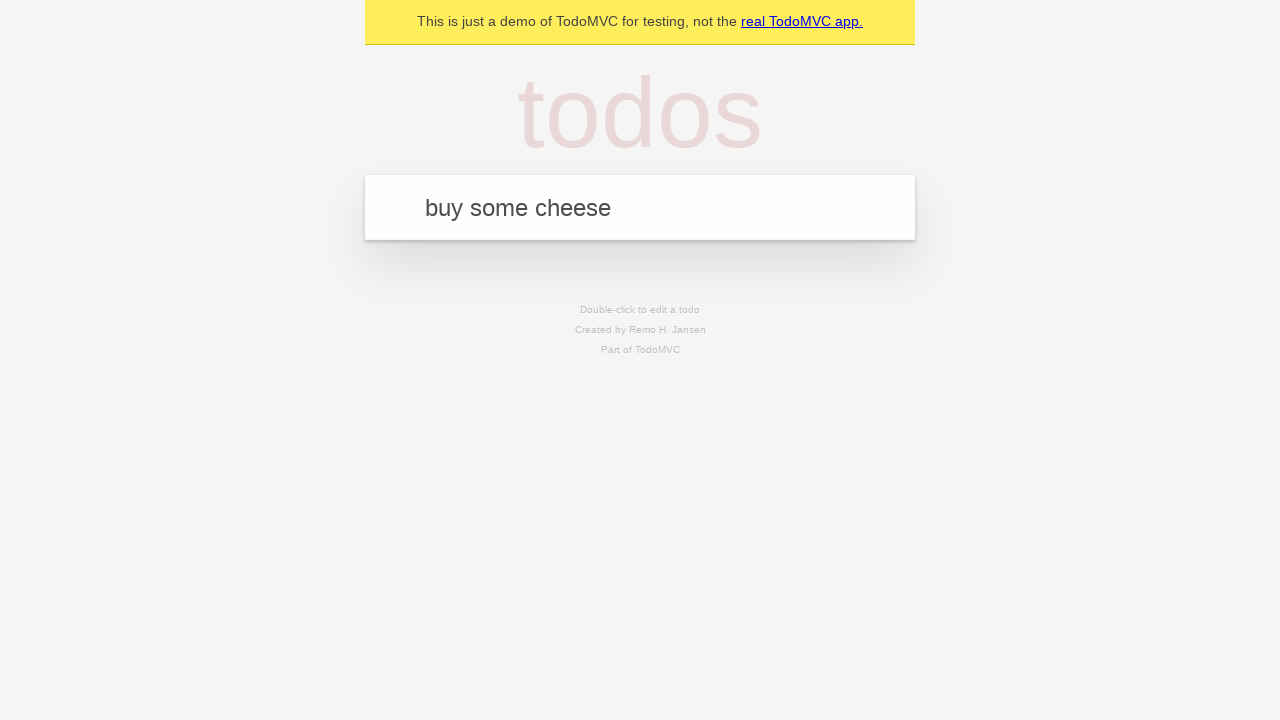

Pressed Enter to add first todo on internal:attr=[placeholder="What needs to be done?"i]
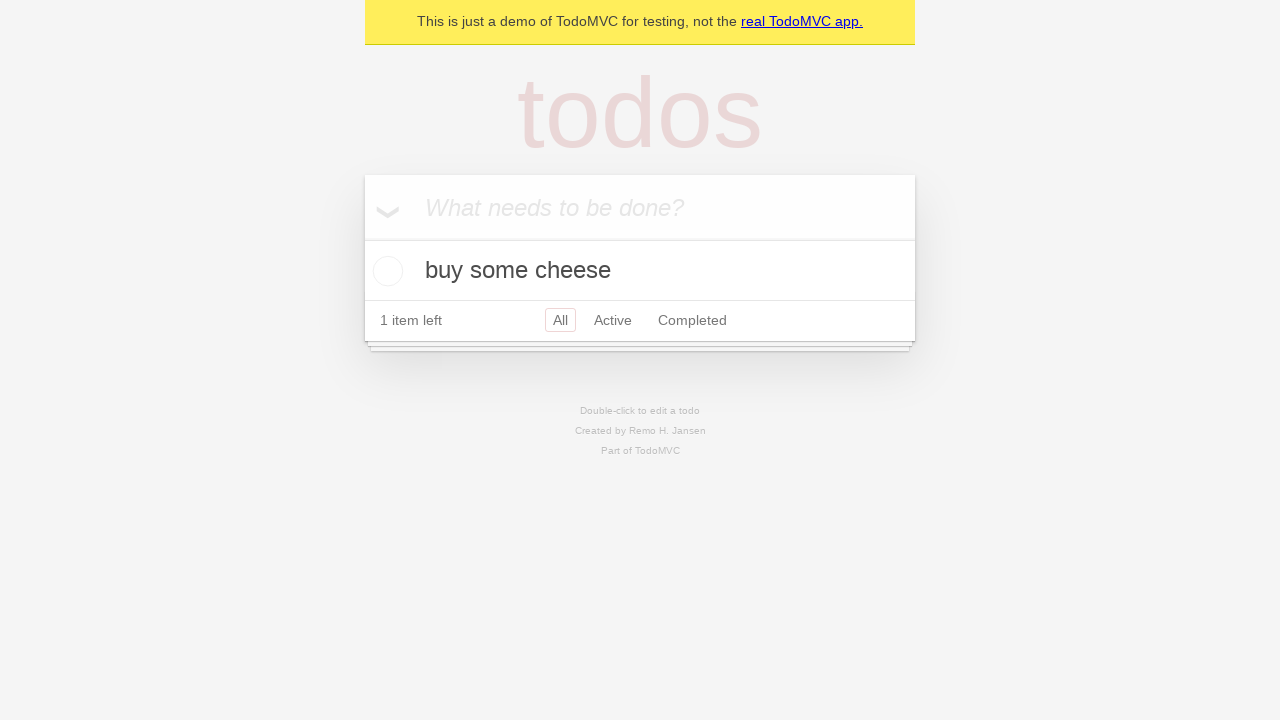

Filled todo input with 'feed the cat' on internal:attr=[placeholder="What needs to be done?"i]
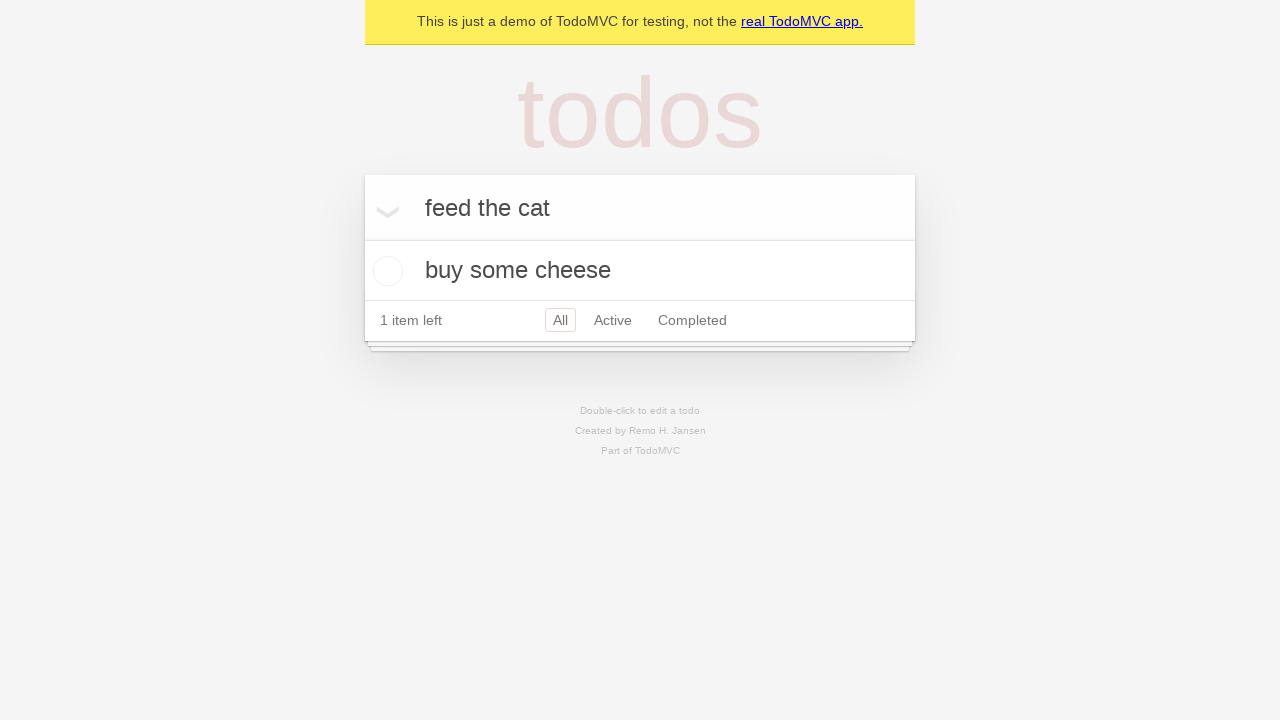

Pressed Enter to add second todo on internal:attr=[placeholder="What needs to be done?"i]
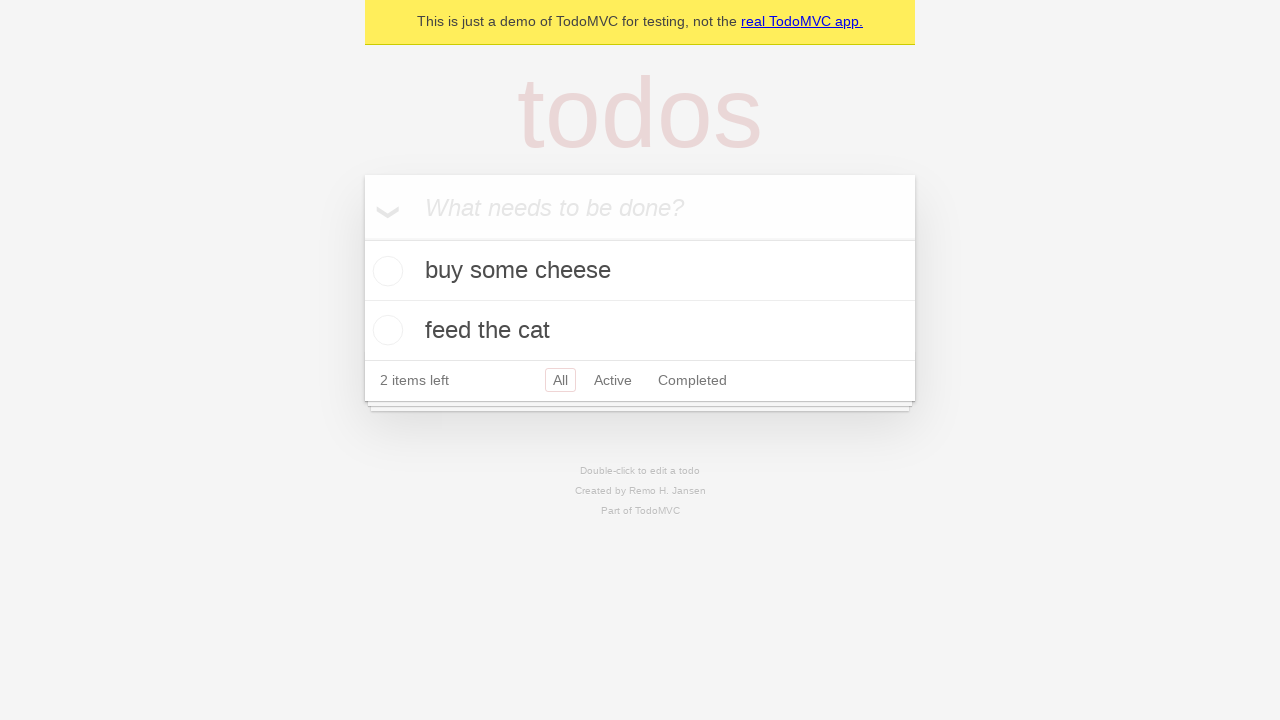

Filled todo input with 'book a doctors appointment' on internal:attr=[placeholder="What needs to be done?"i]
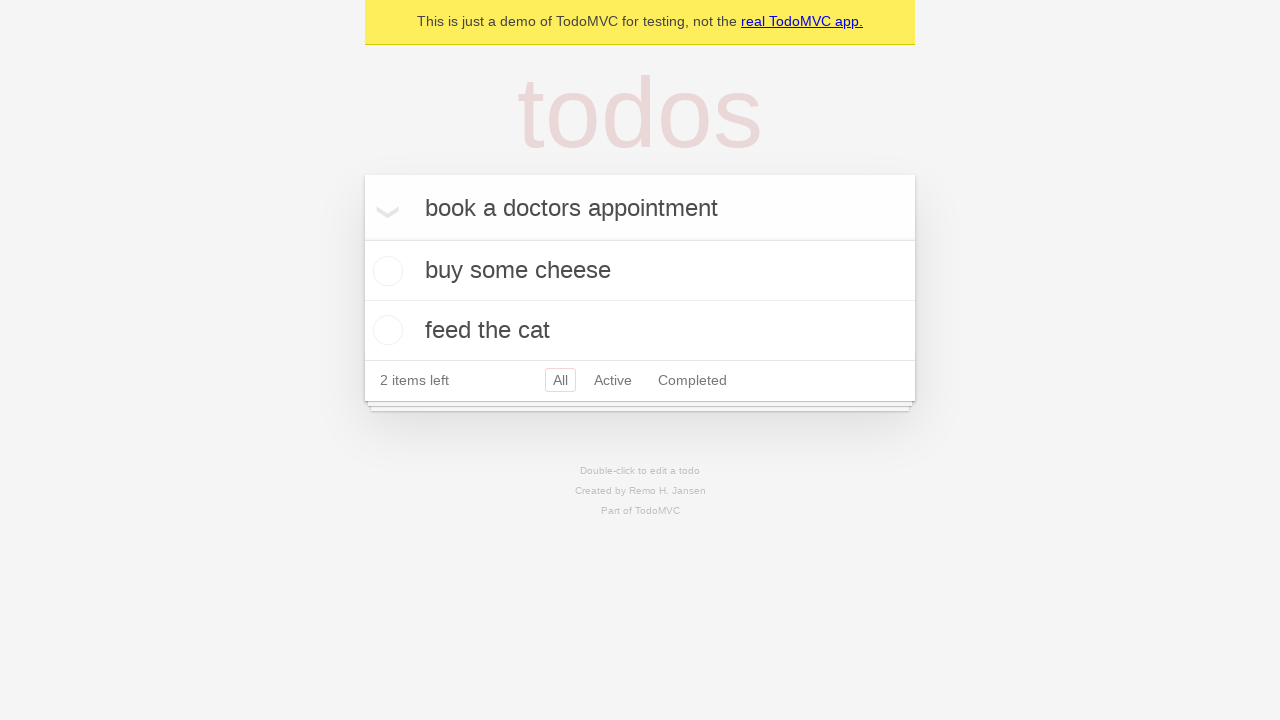

Pressed Enter to add third todo on internal:attr=[placeholder="What needs to be done?"i]
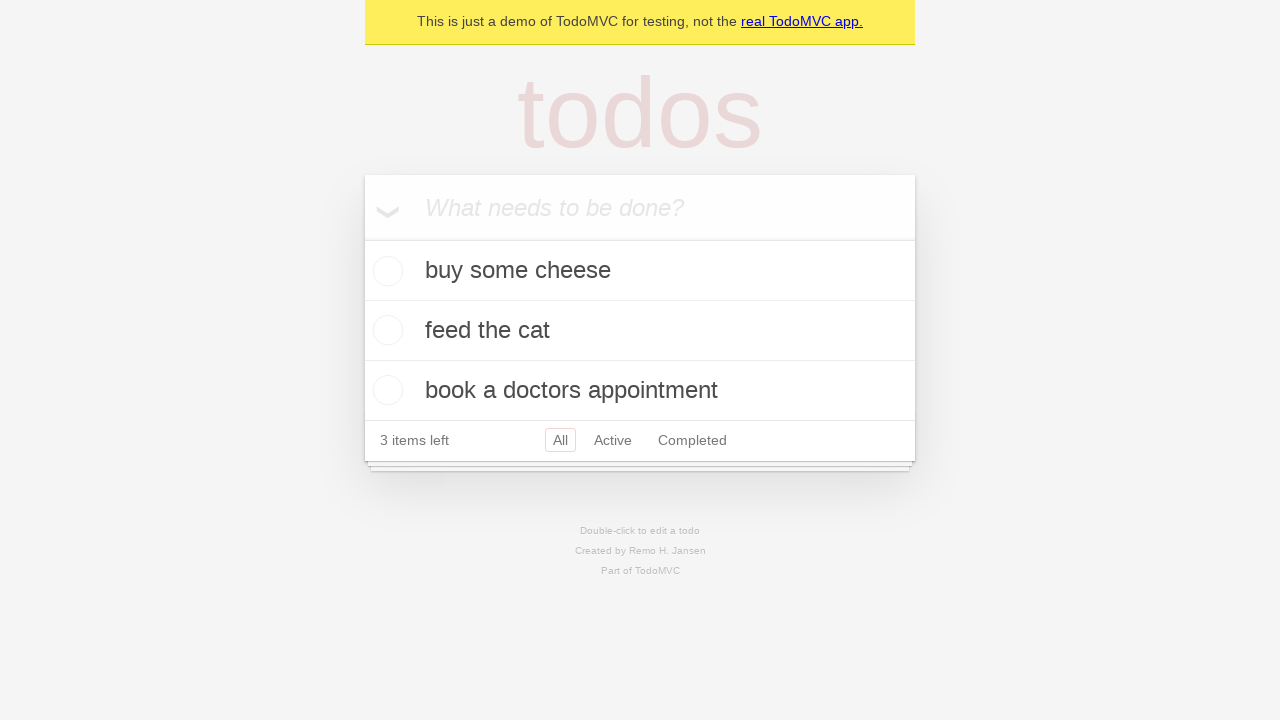

Checked the second todo item 'feed the cat' as completed at (385, 330) on internal:testid=[data-testid="todo-item"s] >> nth=1 >> internal:role=checkbox
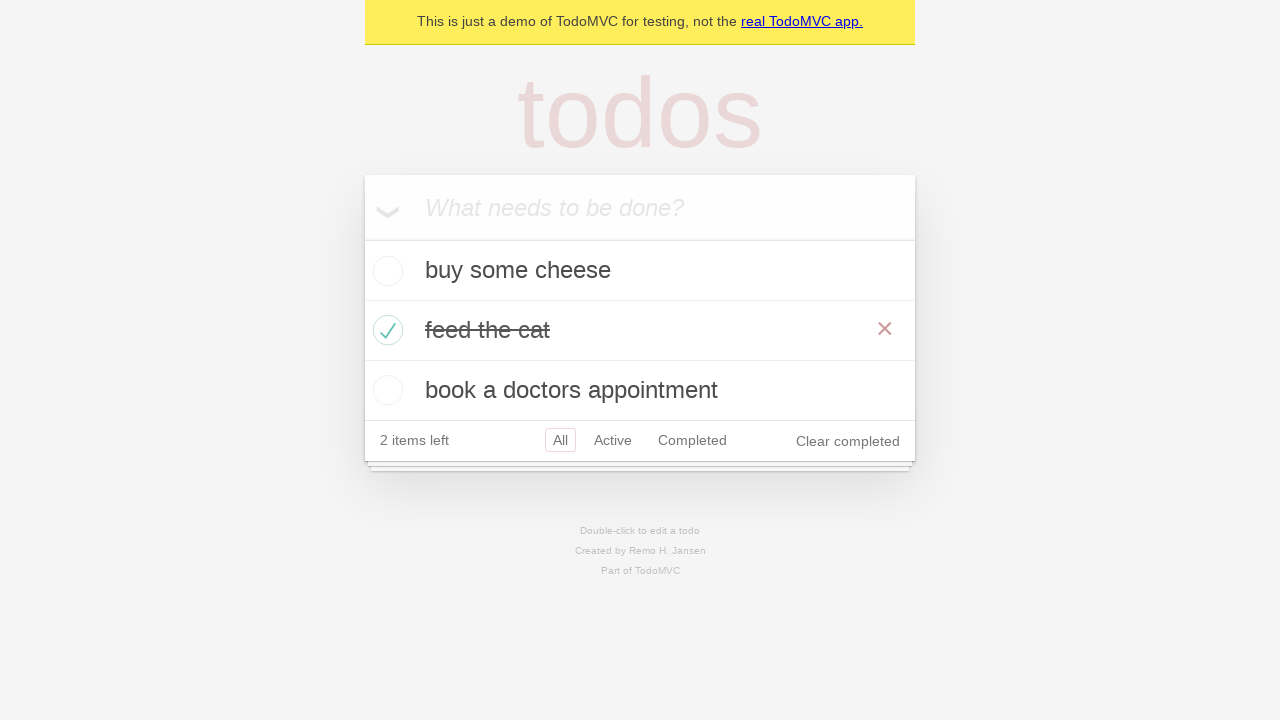

Clicked 'Clear completed' button to remove completed todos at (848, 441) on internal:role=button[name="Clear completed"i]
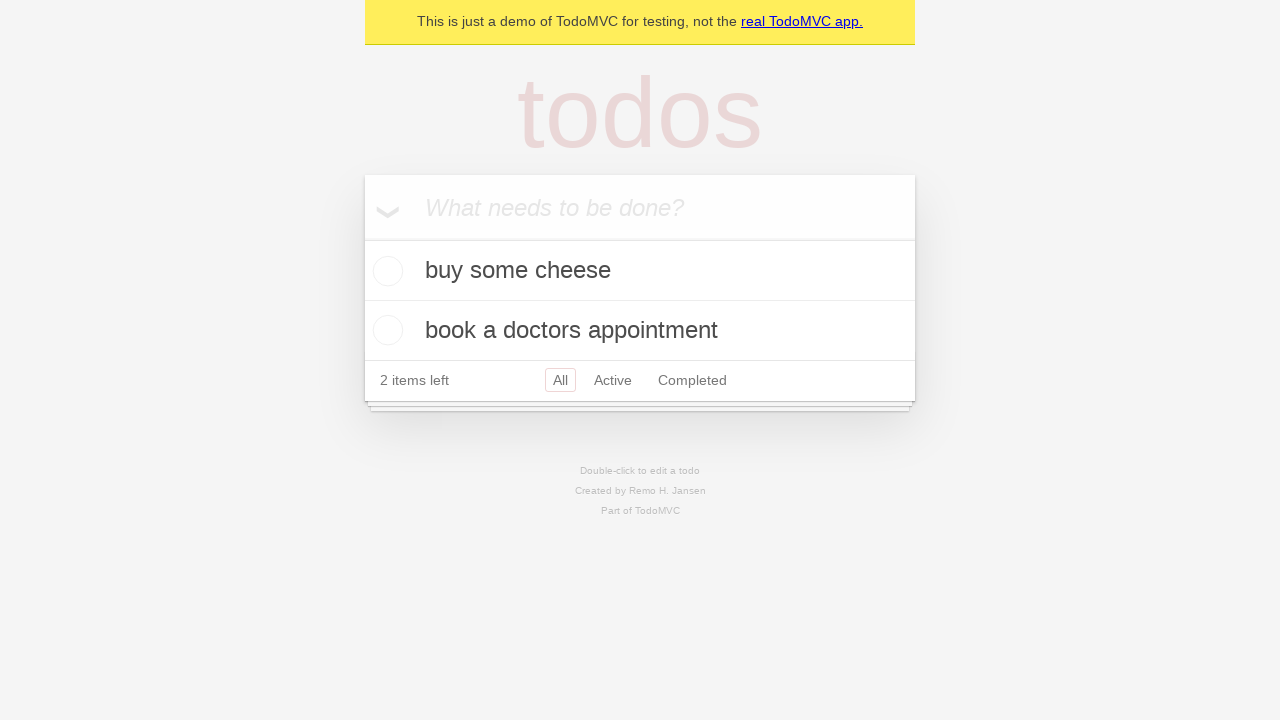

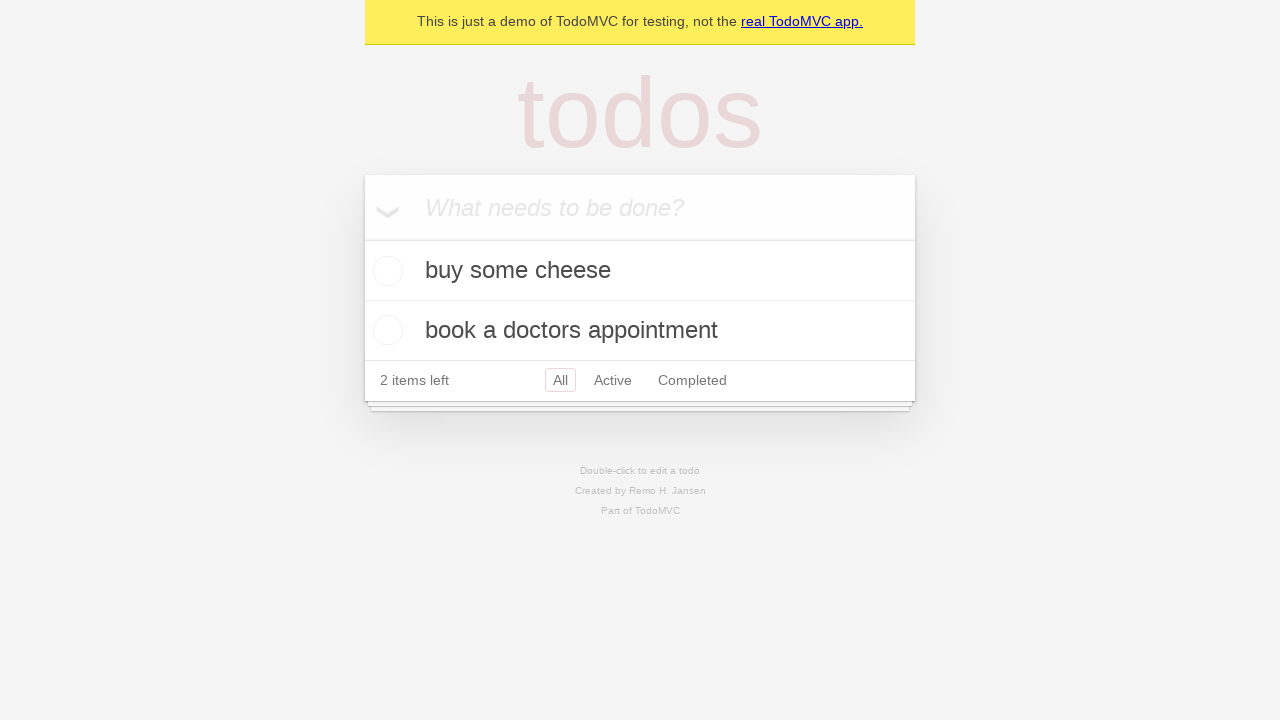